Tests dynamic content loading by clicking a start button and verifying that "Hello World!" text appears after waiting longer than the expected load time.

Starting URL: https://automationfc.github.io/dynamic-loading/

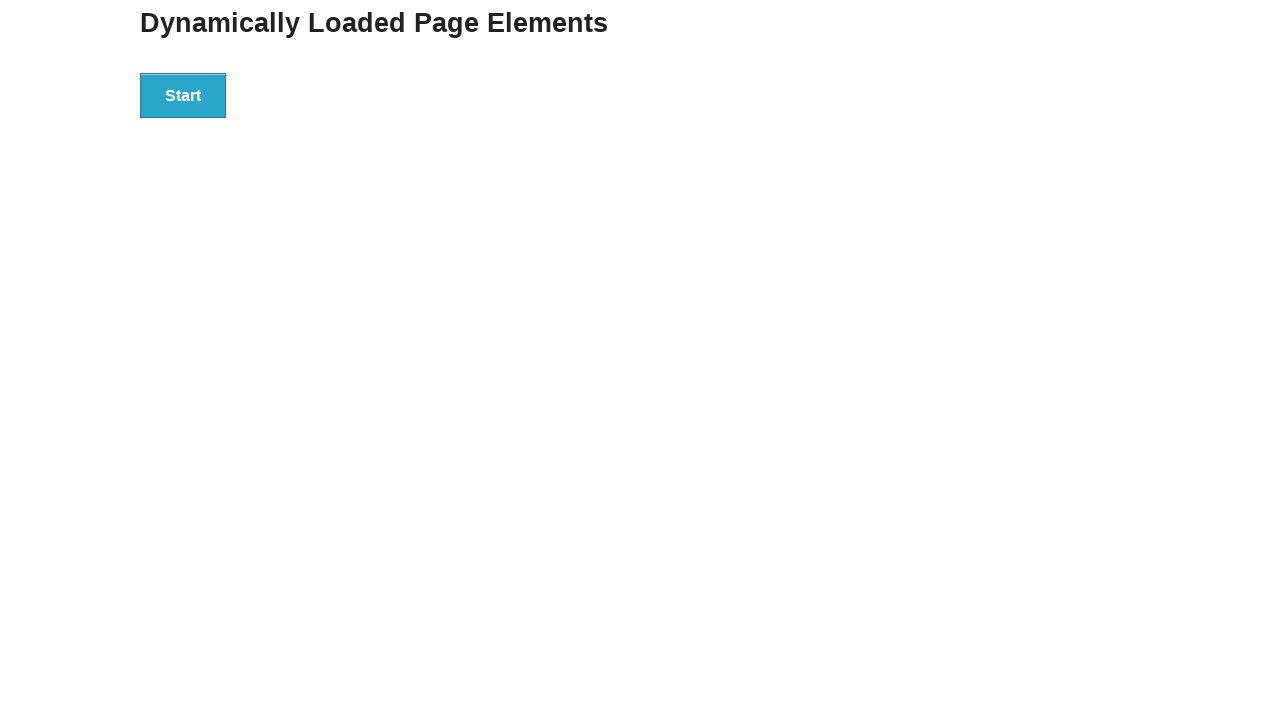

Clicked start button to begin dynamic content loading at (183, 95) on div#start button
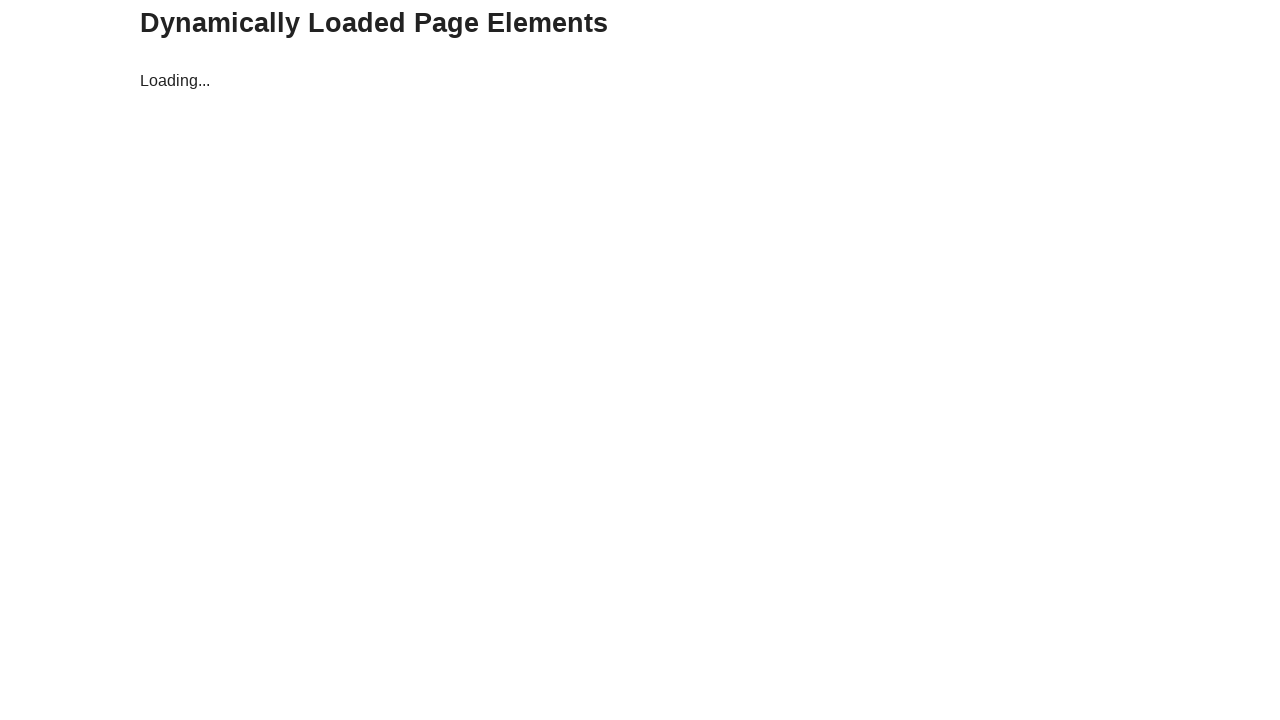

Waited for 'Hello World!' text to appear after dynamic loading completed
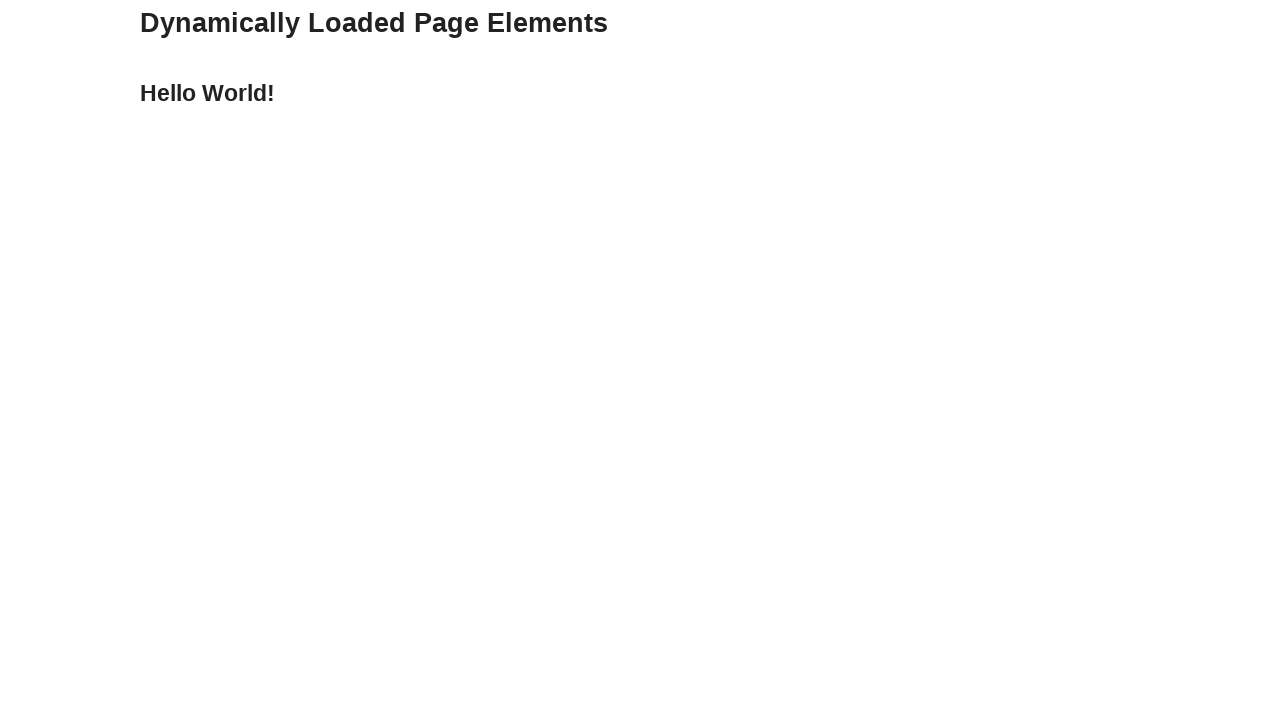

Verified that 'Hello World!' text is displayed and matches expected content
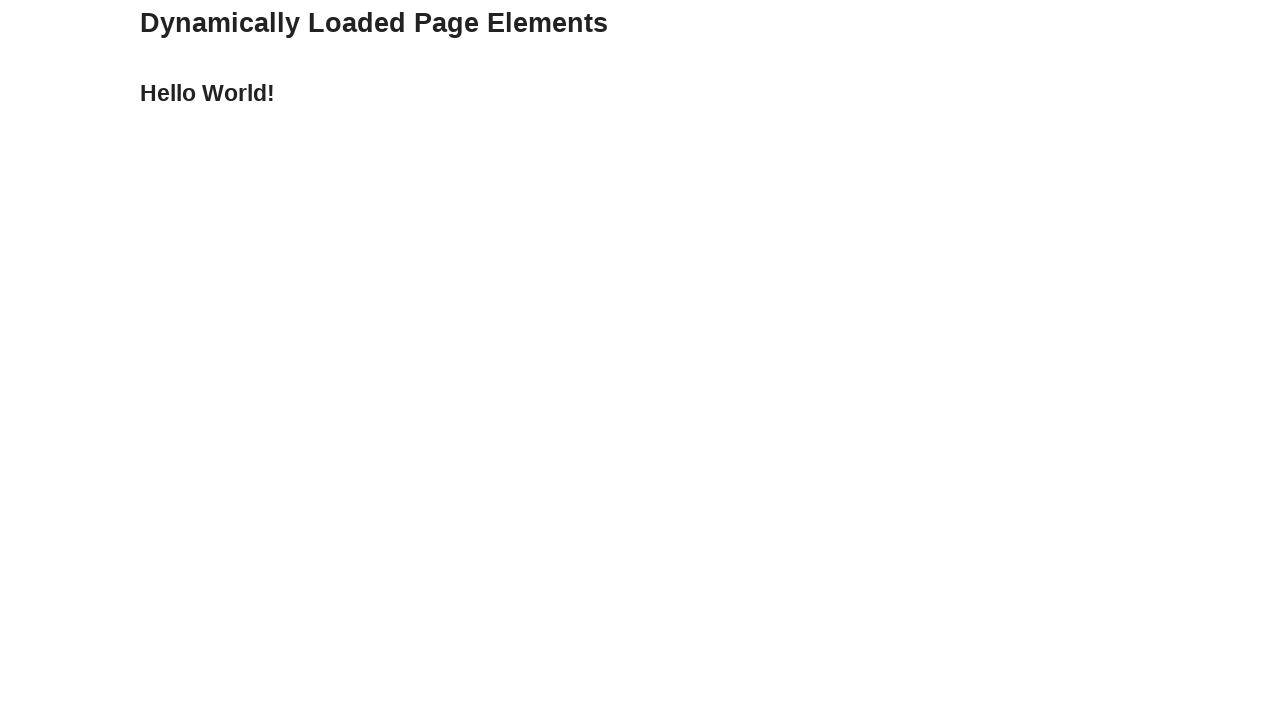

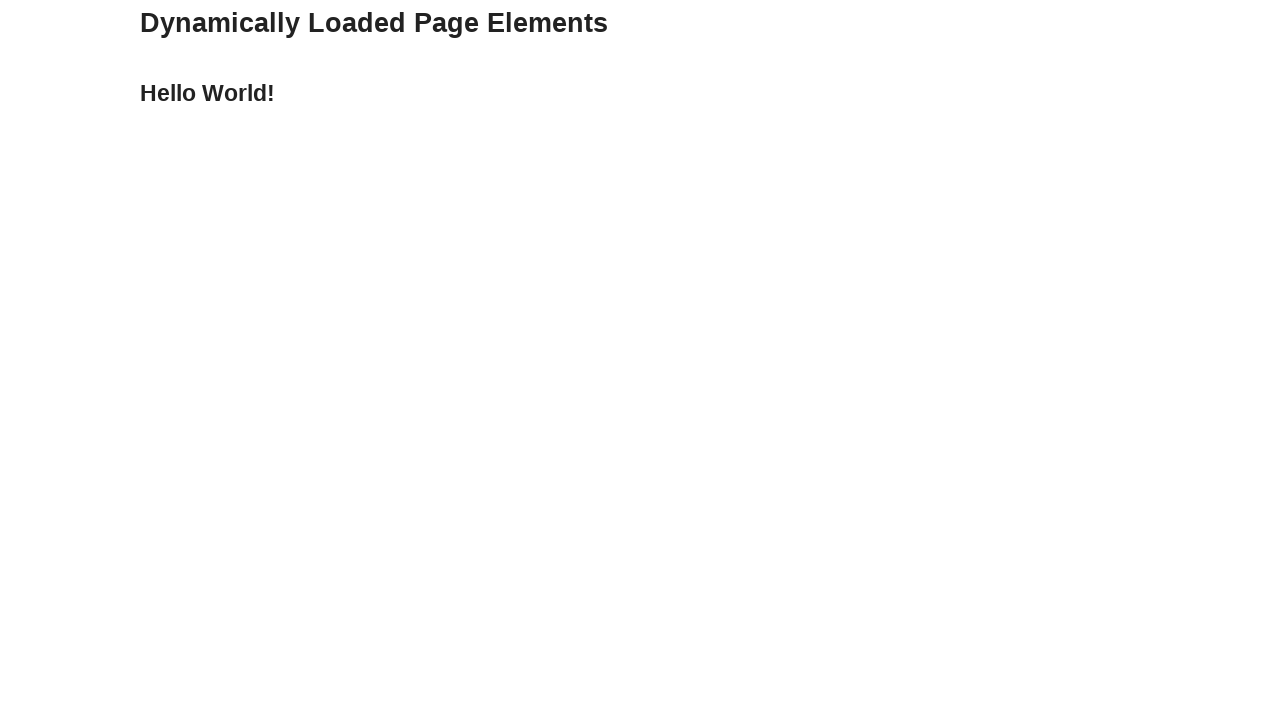